Opens a GitHub profile page and then opens a new browser tab using JavaScript execution

Starting URL: https://github.com/OmSatapathy

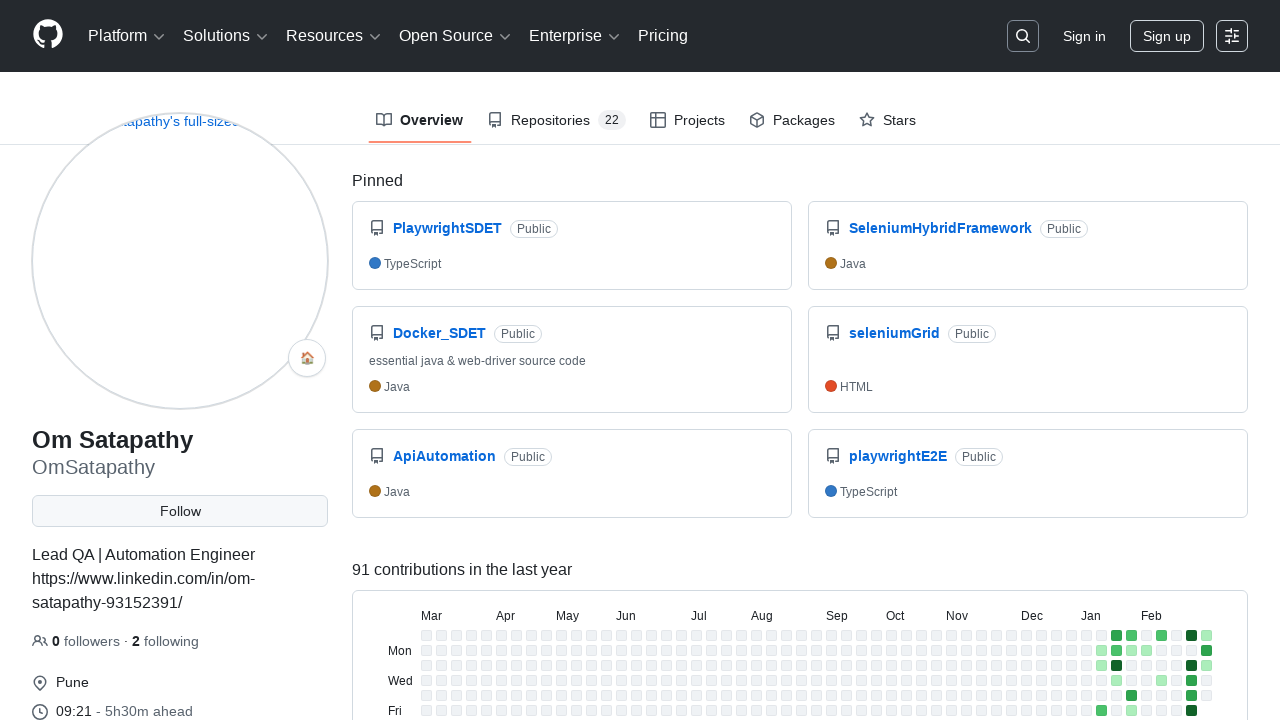

Opened a new browser tab using JavaScript
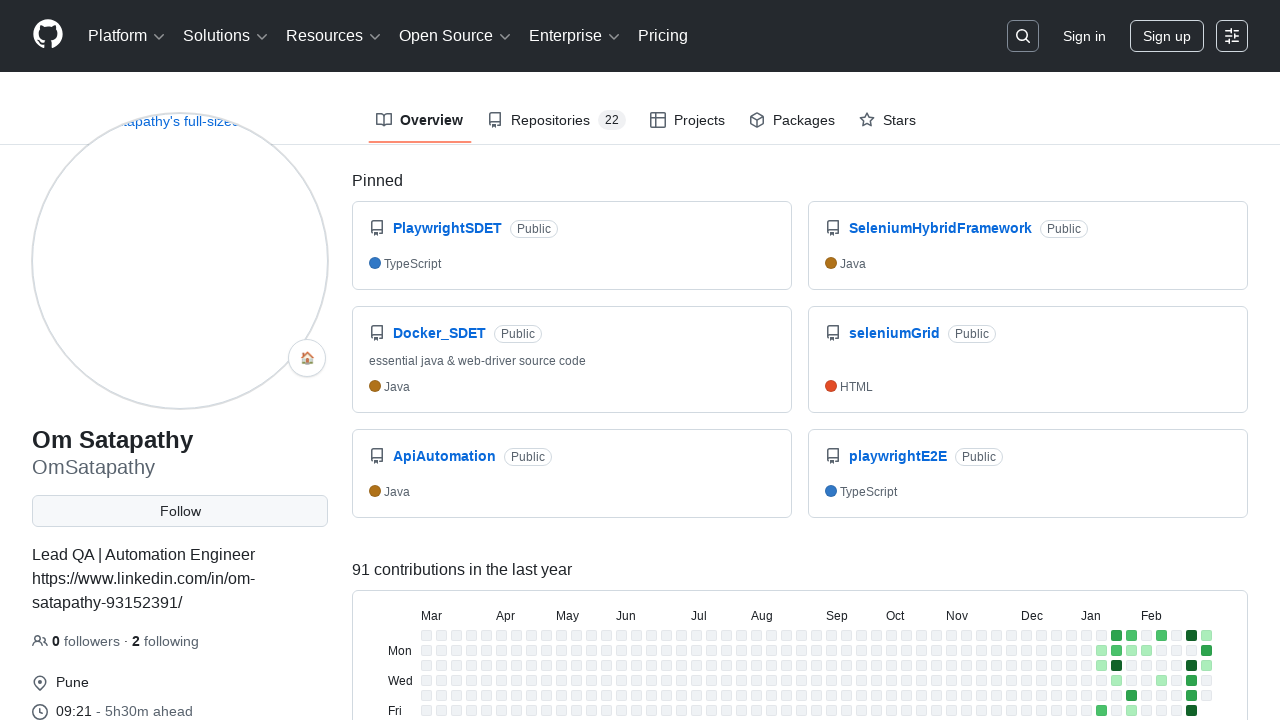

Retrieved all open pages from context
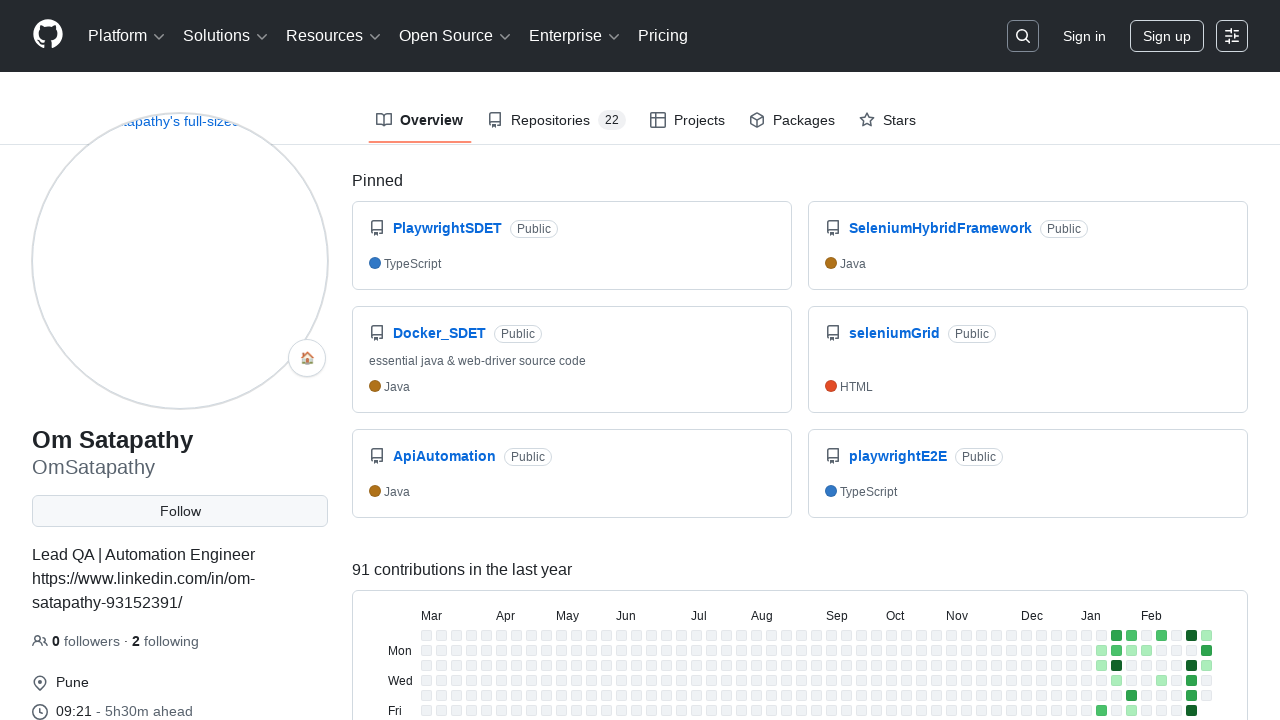

Selected the last opened tab as the active tab
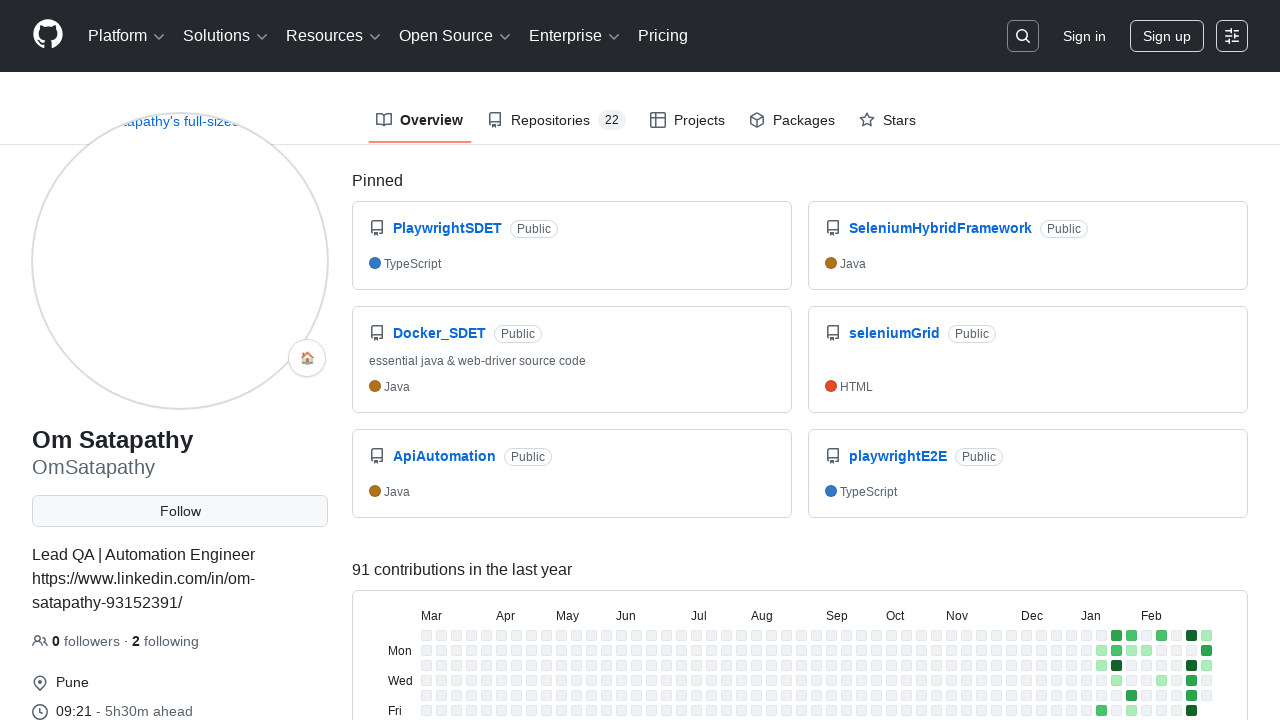

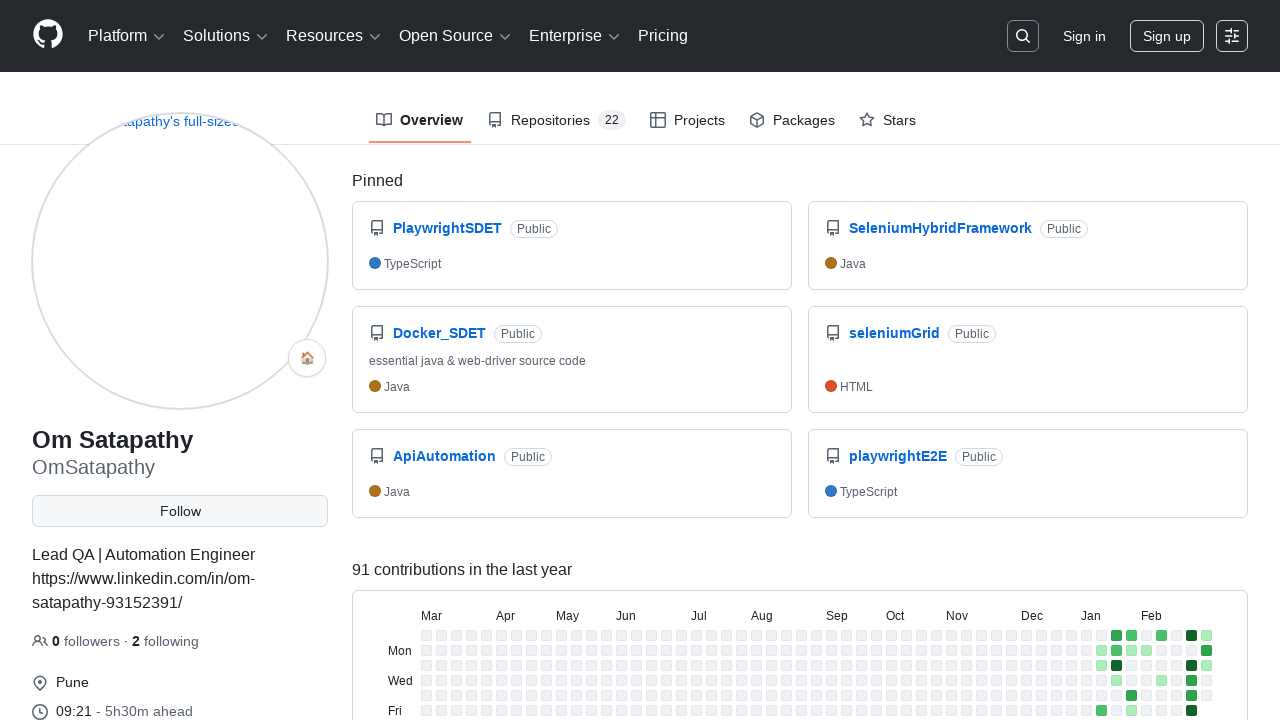